Tests switching between browser windows/tabs by opening a new window and switching between them

Starting URL: https://guinea-pig.webdriver.io/

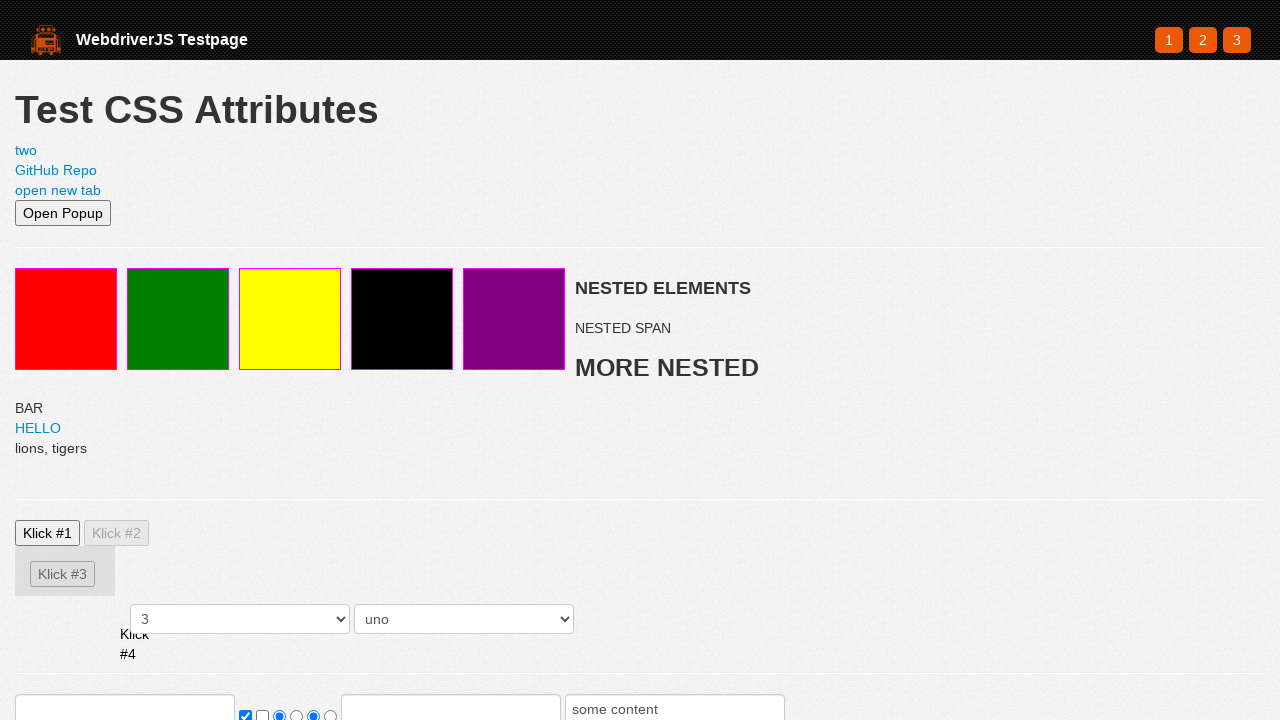

Opened a new page in the same browser context
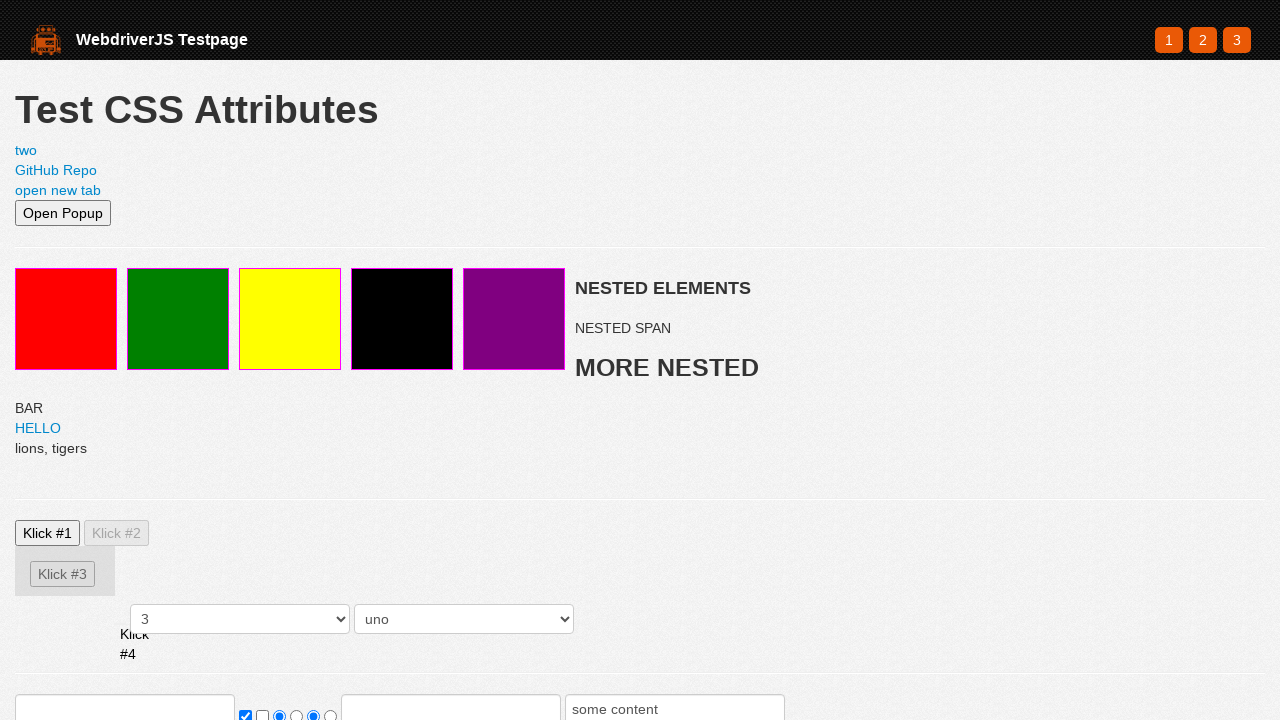

Navigated new page to https://webdriver.io
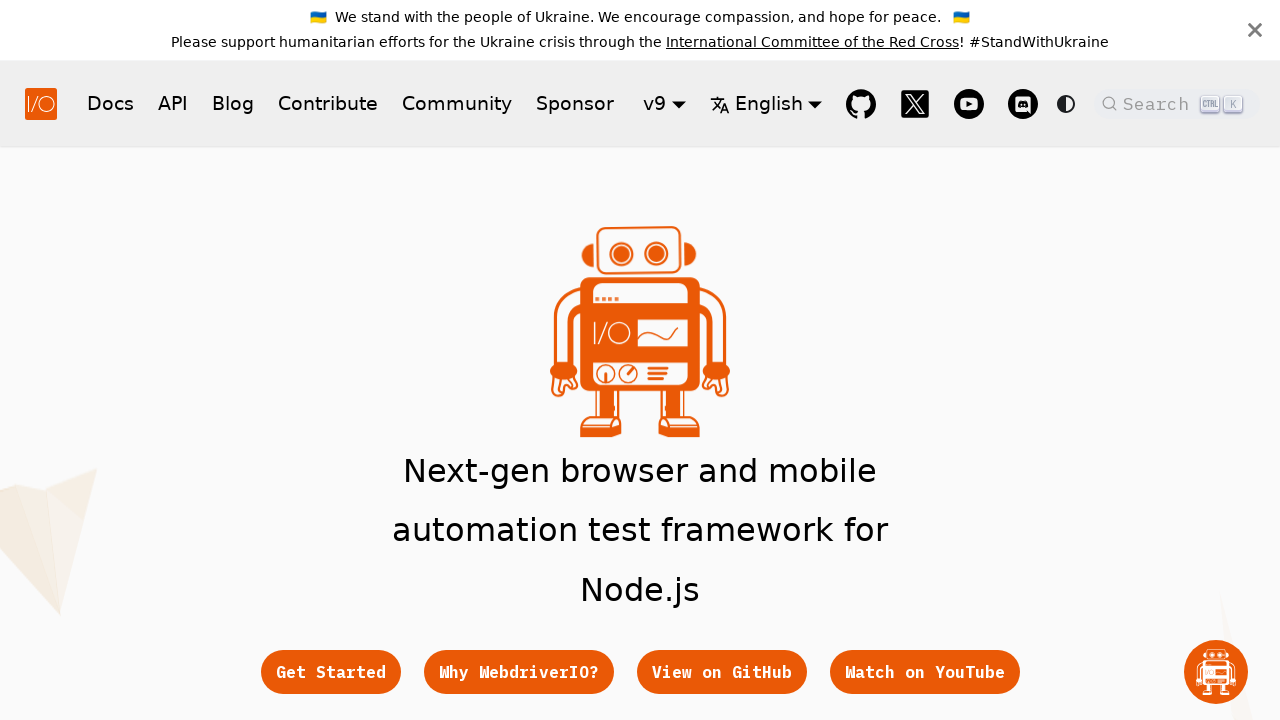

Waited for hero subtitle element to load on new page
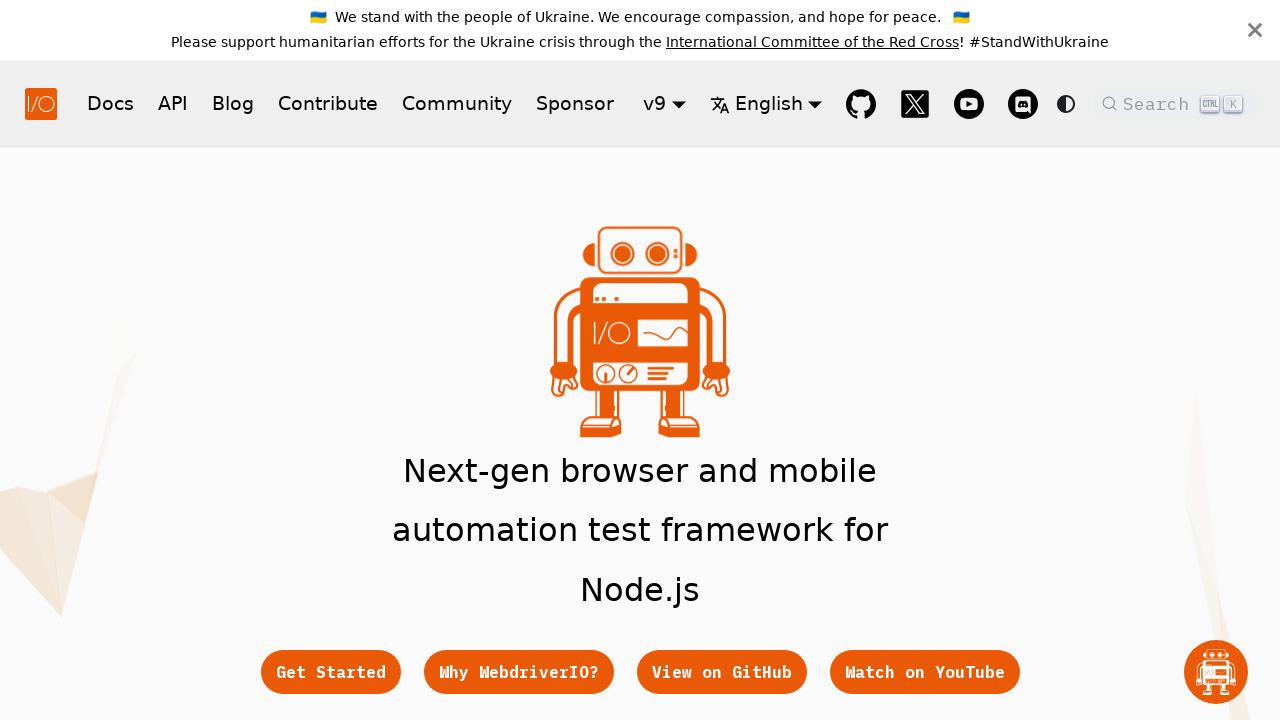

Verified hero subtitle is visible on new page
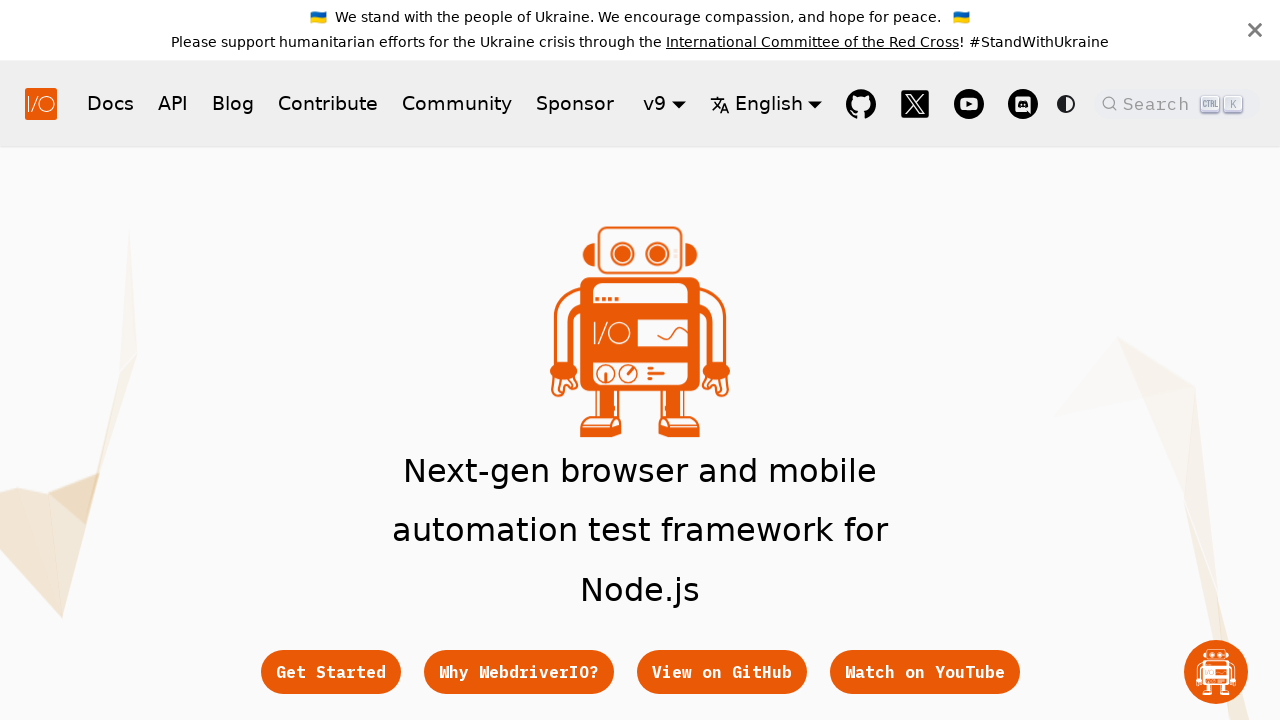

Verified red element is not visible on new page
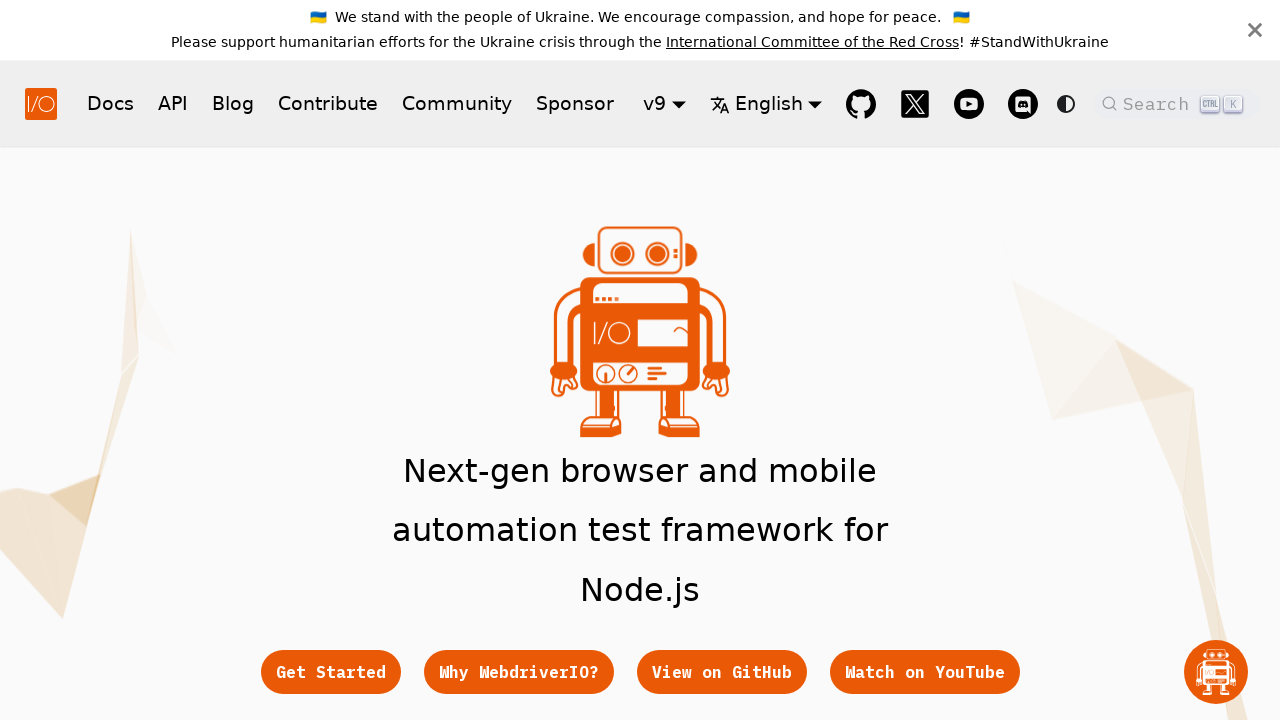

Switched back to original page by bringing it to front
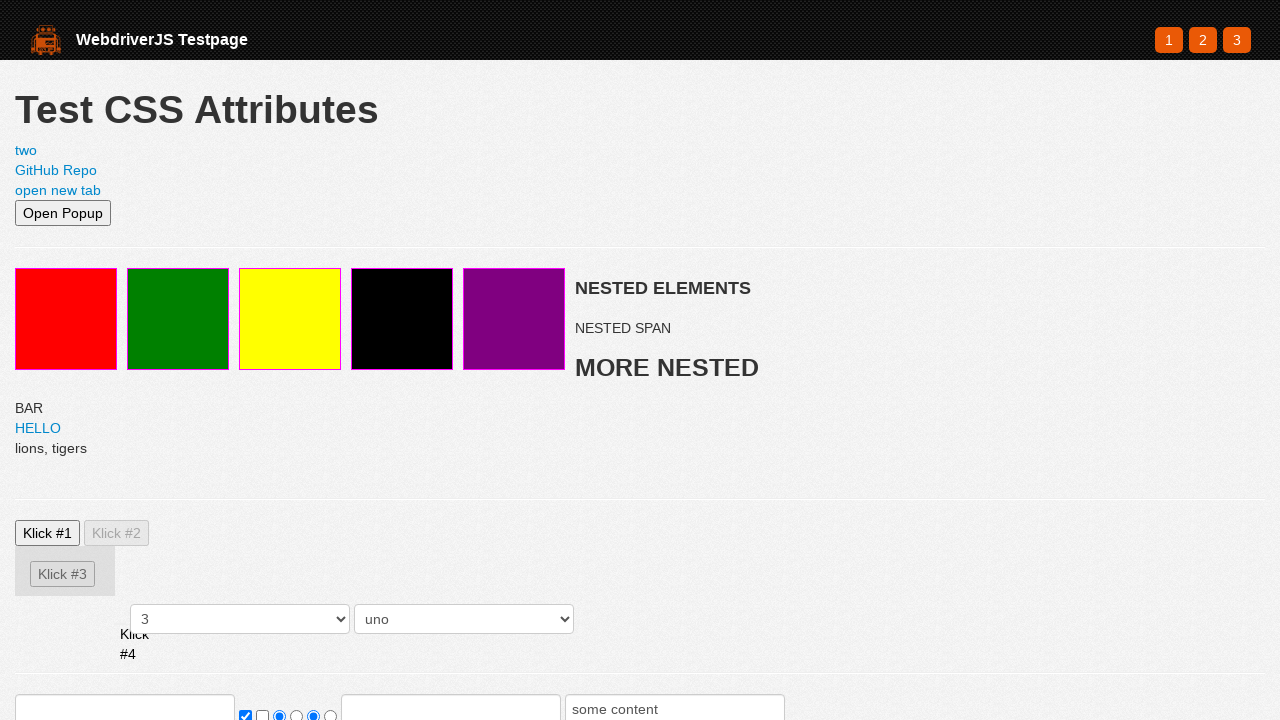

Waited for red element to load on original page
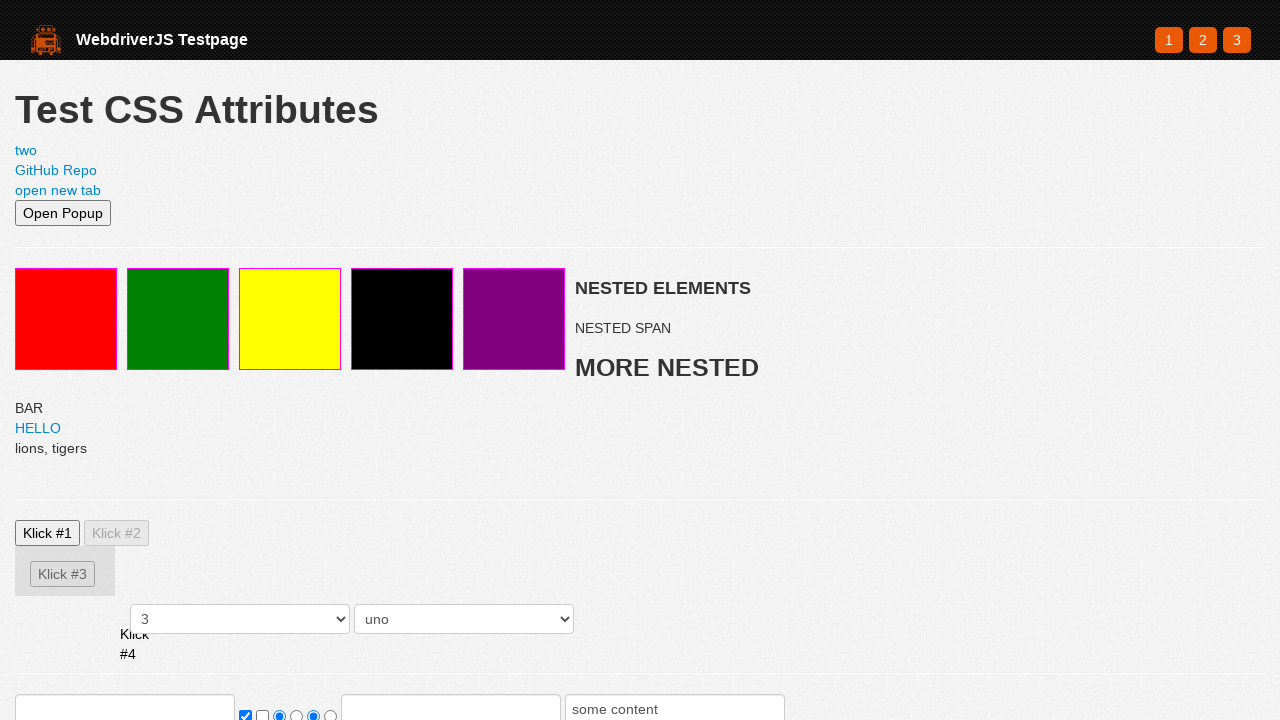

Verified red element is visible on original page
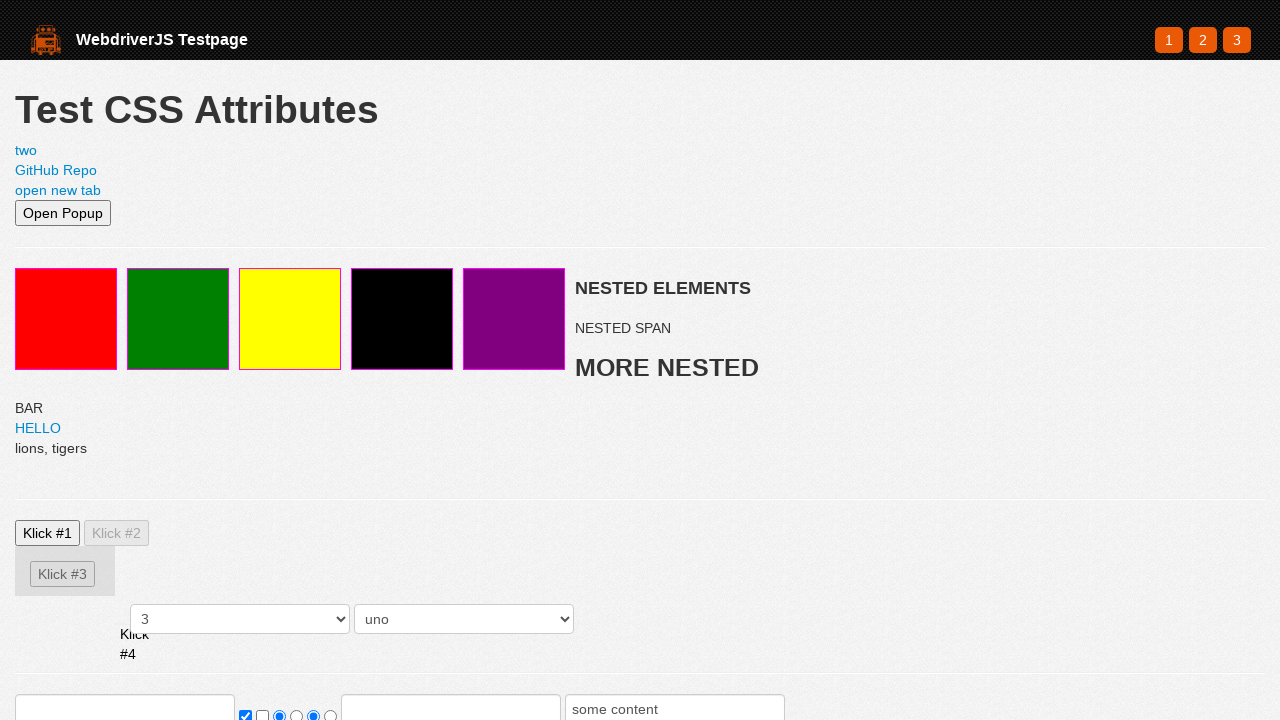

Verified hero subtitle is not visible on original page
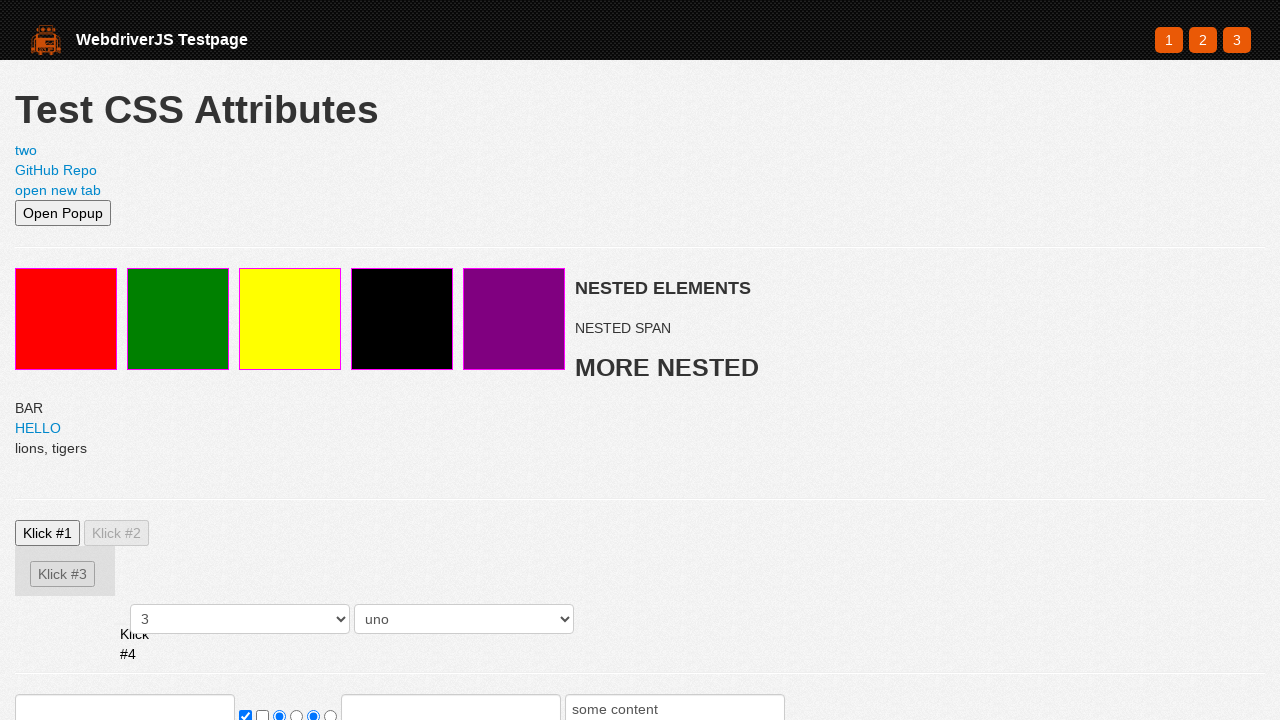

Switched to new page again by bringing it to front
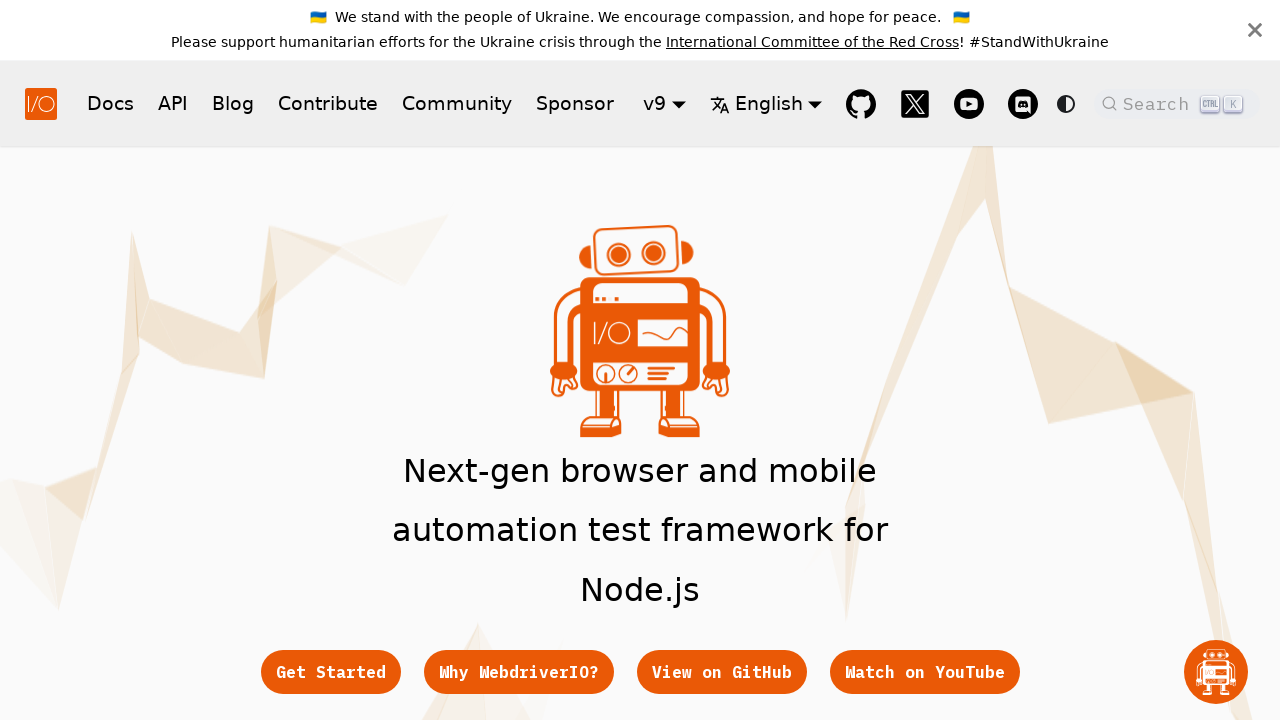

Verified hero subtitle is visible on new page after switching back
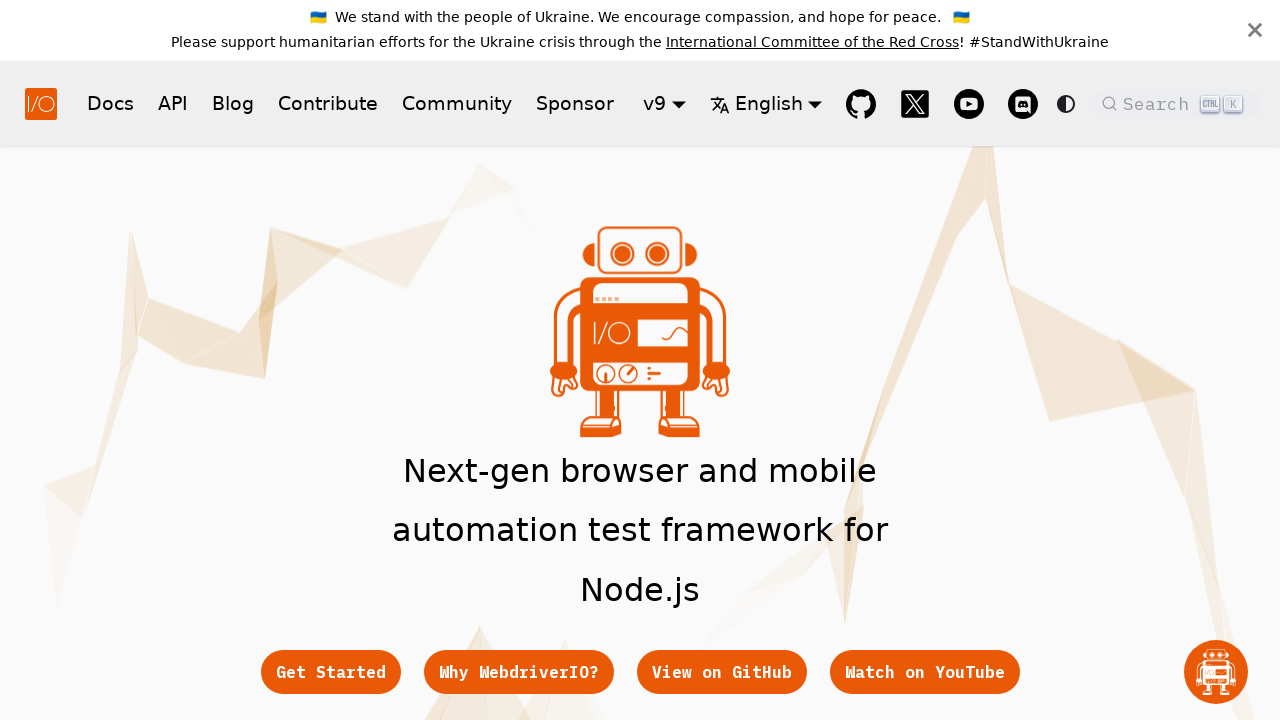

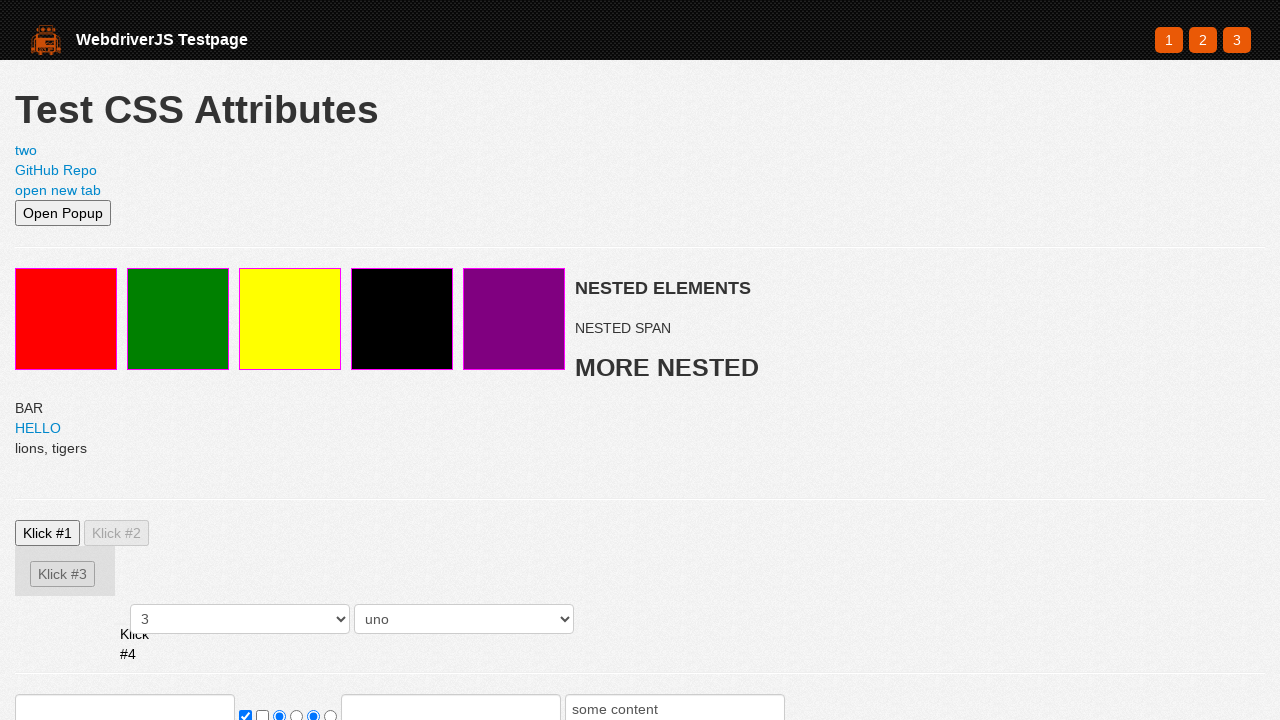